Tests form validation when directivo field contains multiple characters including invalid one (+-%),  expecting the directivo error to be displayed.

Starting URL: https://elenarivero.github.io/Ejercicio2/index.html

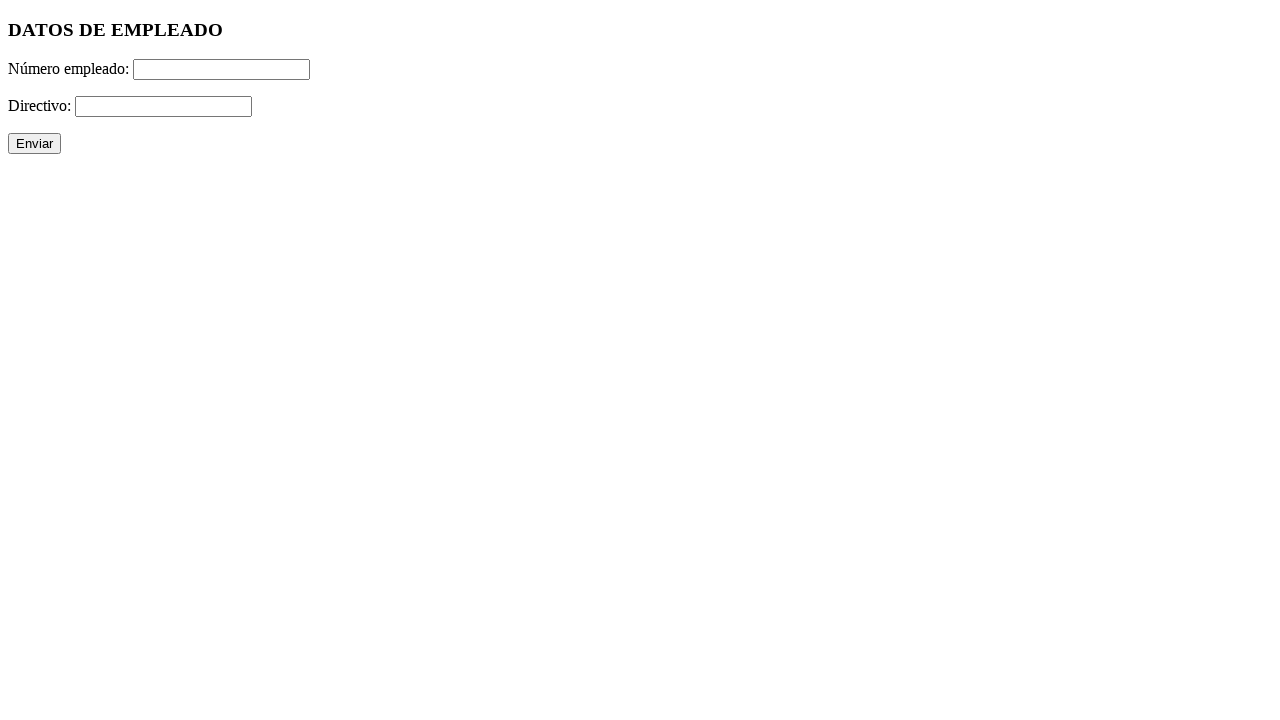

Filled employee number field with '123' on #numero
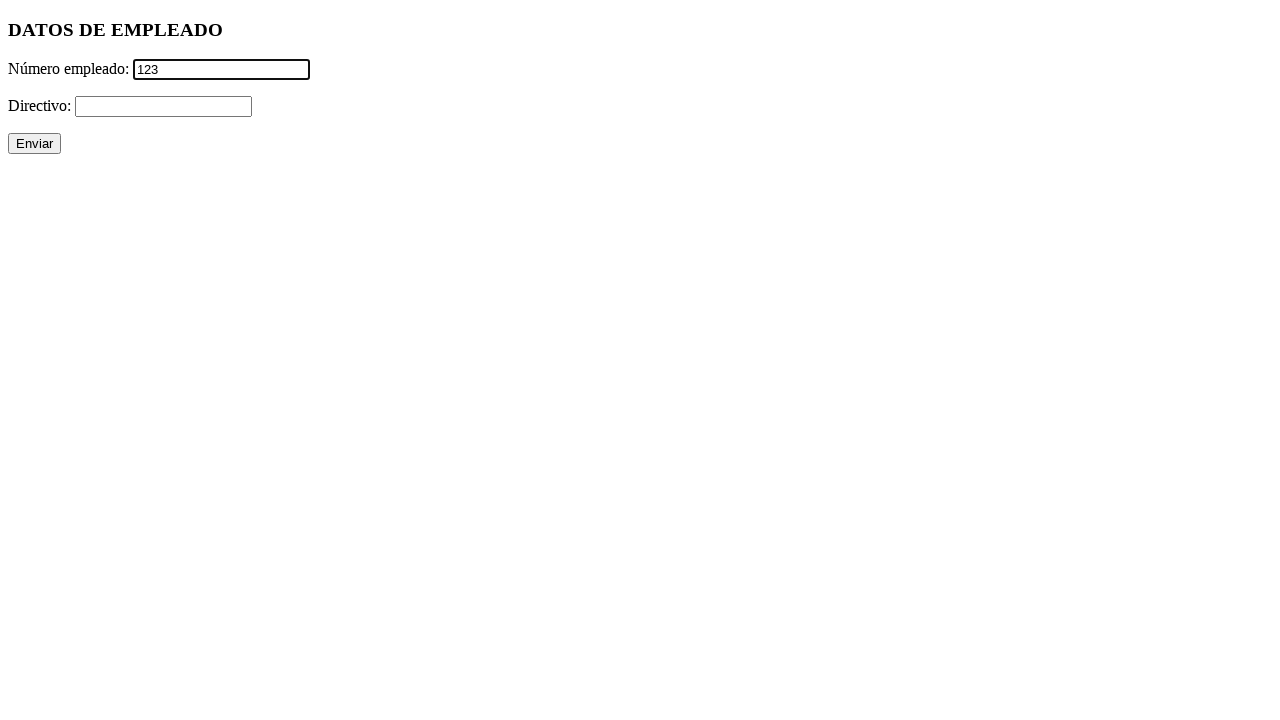

Filled directivo field with invalid characters '+-%' on #directivo
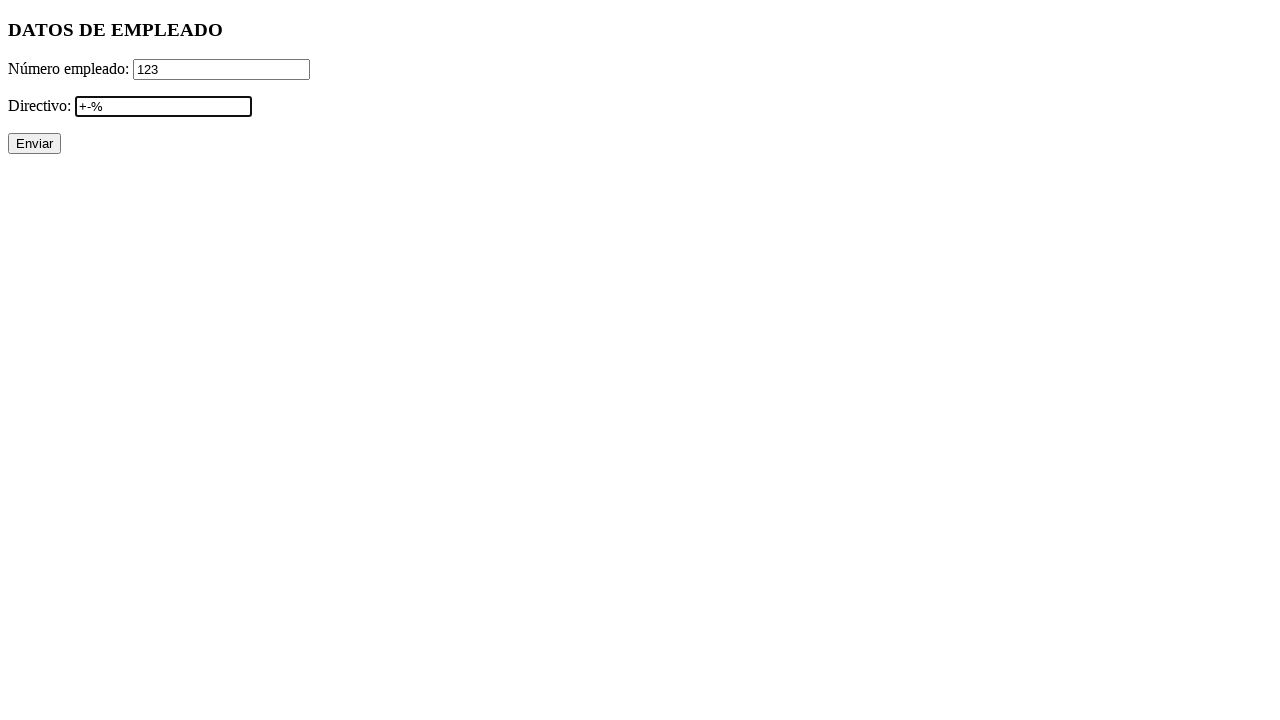

Clicked submit button at (34, 144) on input[value='Enviar']
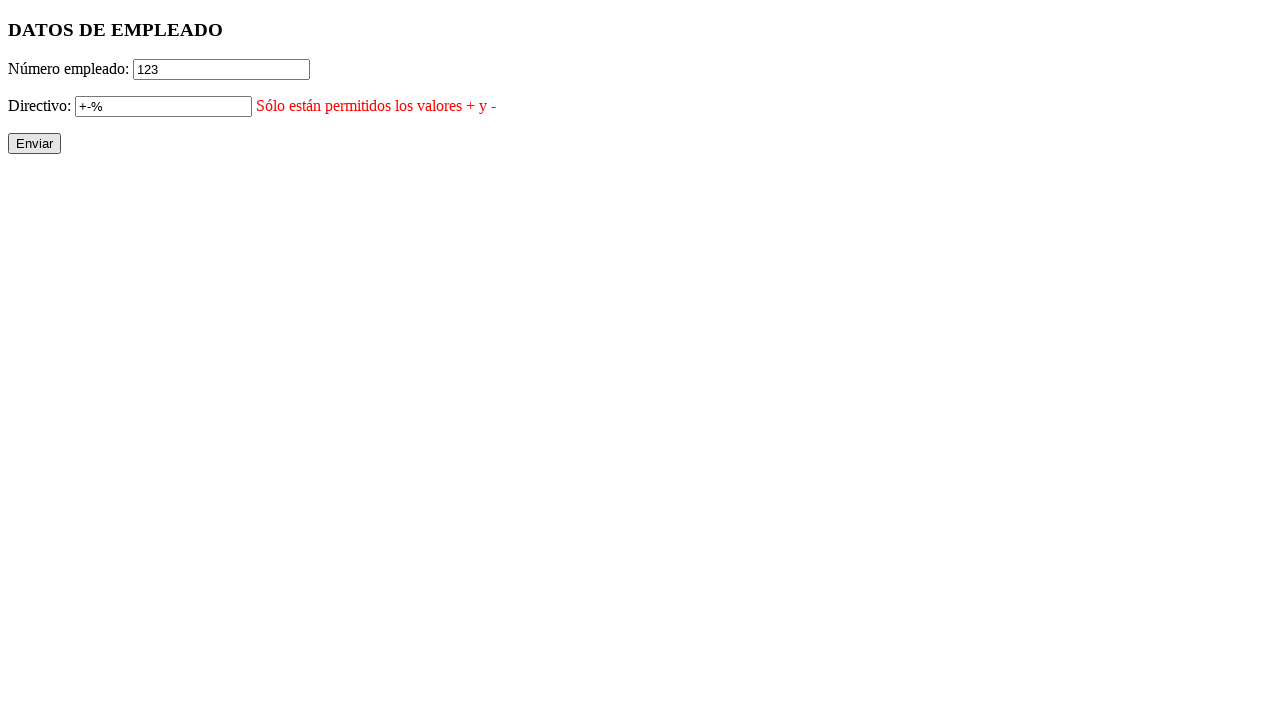

Directivo error element displayed as expected
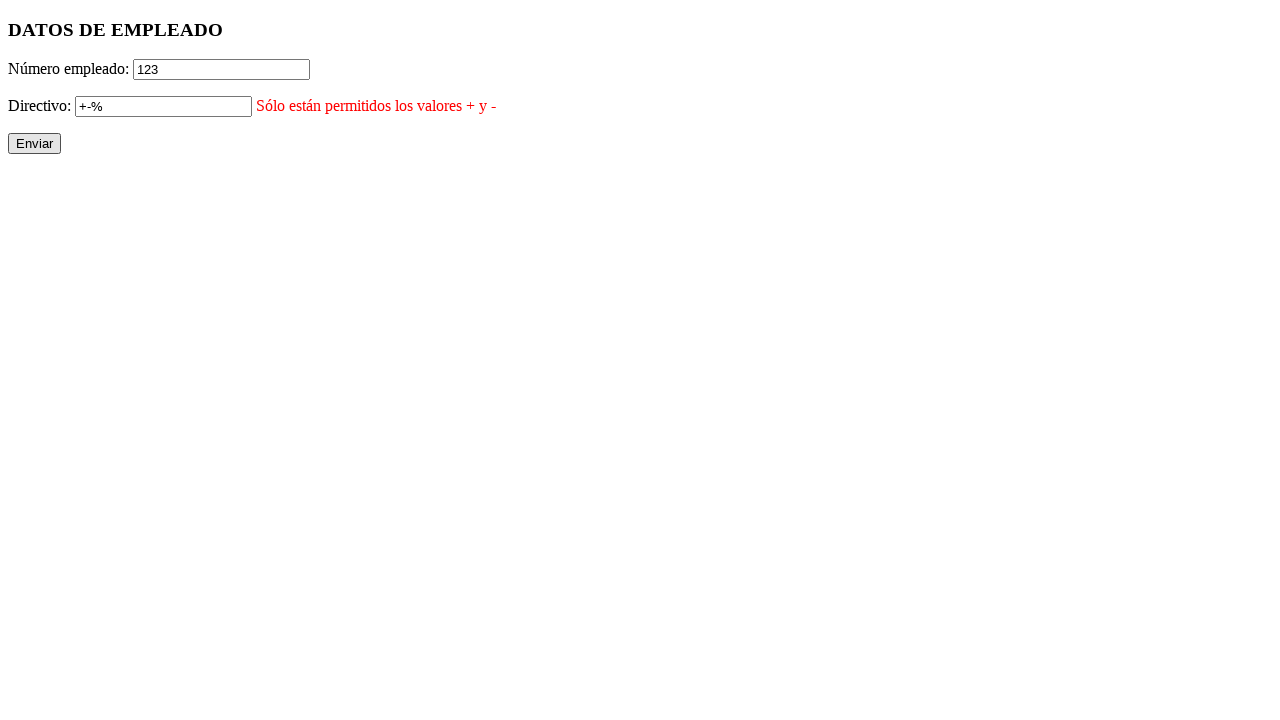

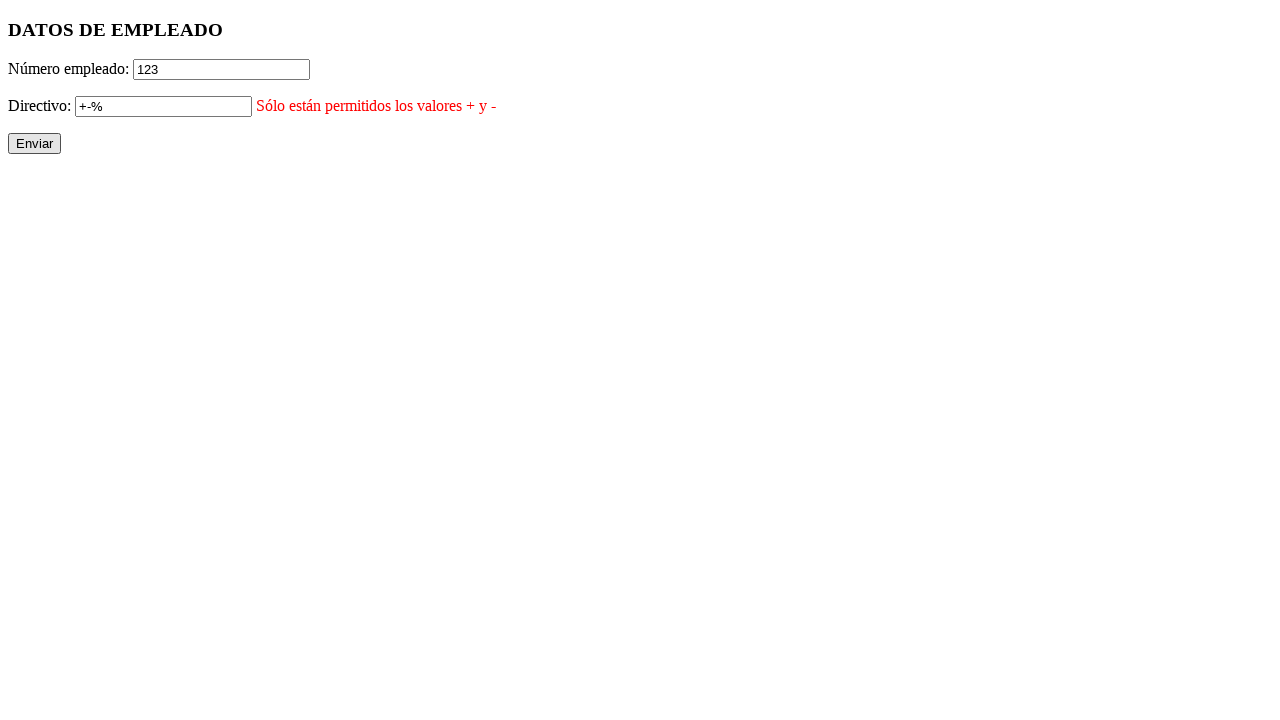